Tests a math challenge form by reading a value from the page, calculating the result using logarithm and sine functions, filling in the answer, checking a checkbox, selecting a radio button, and submitting the form.

Starting URL: https://suninjuly.github.io/math.html

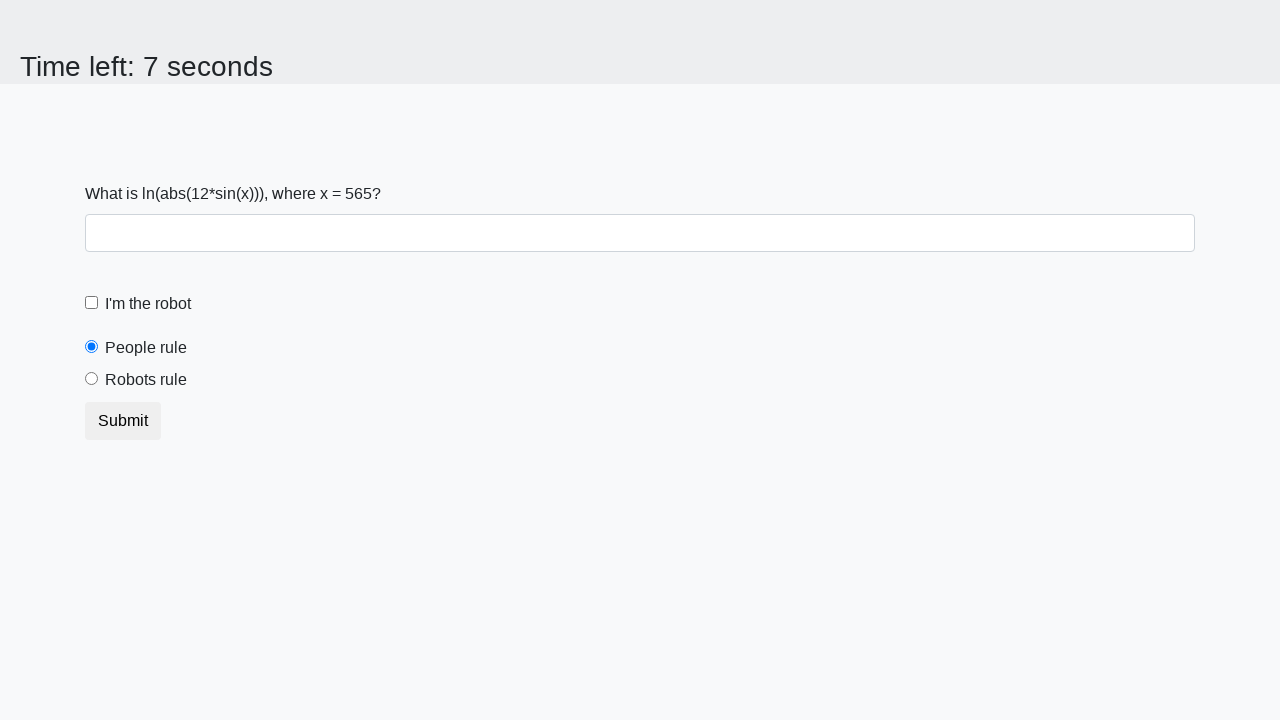

Waited for input value element to load
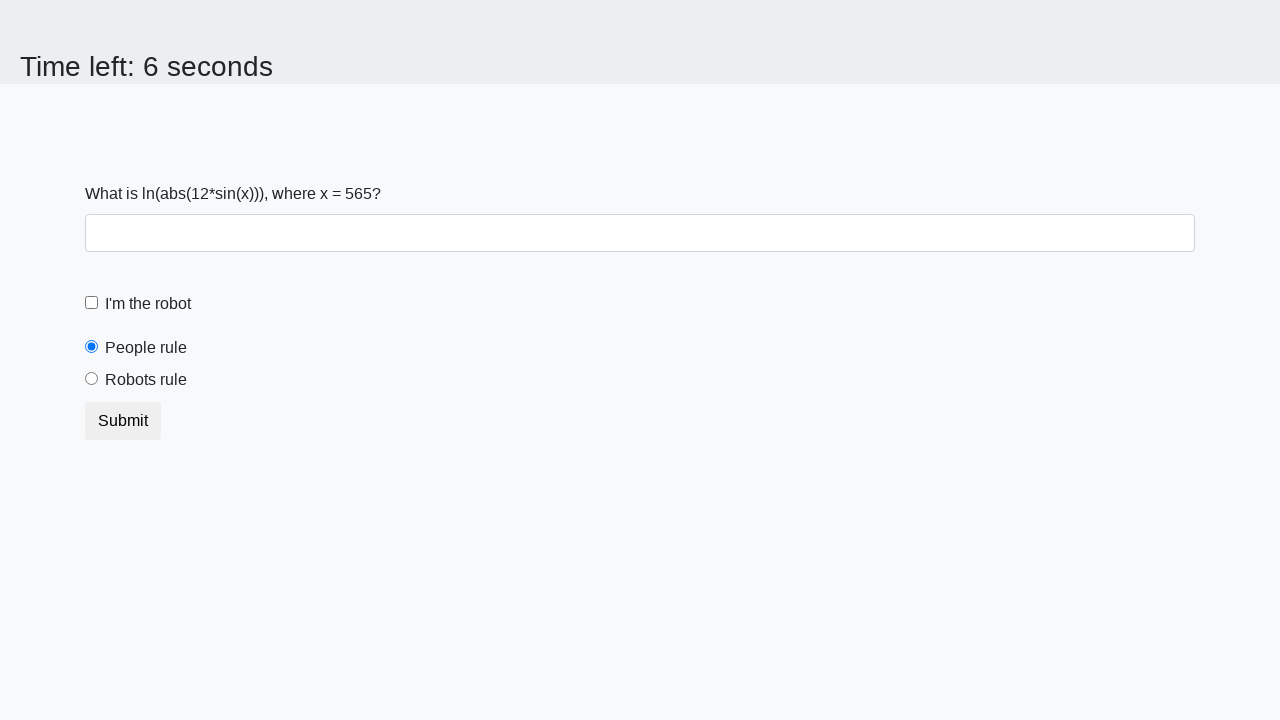

Located the input value element
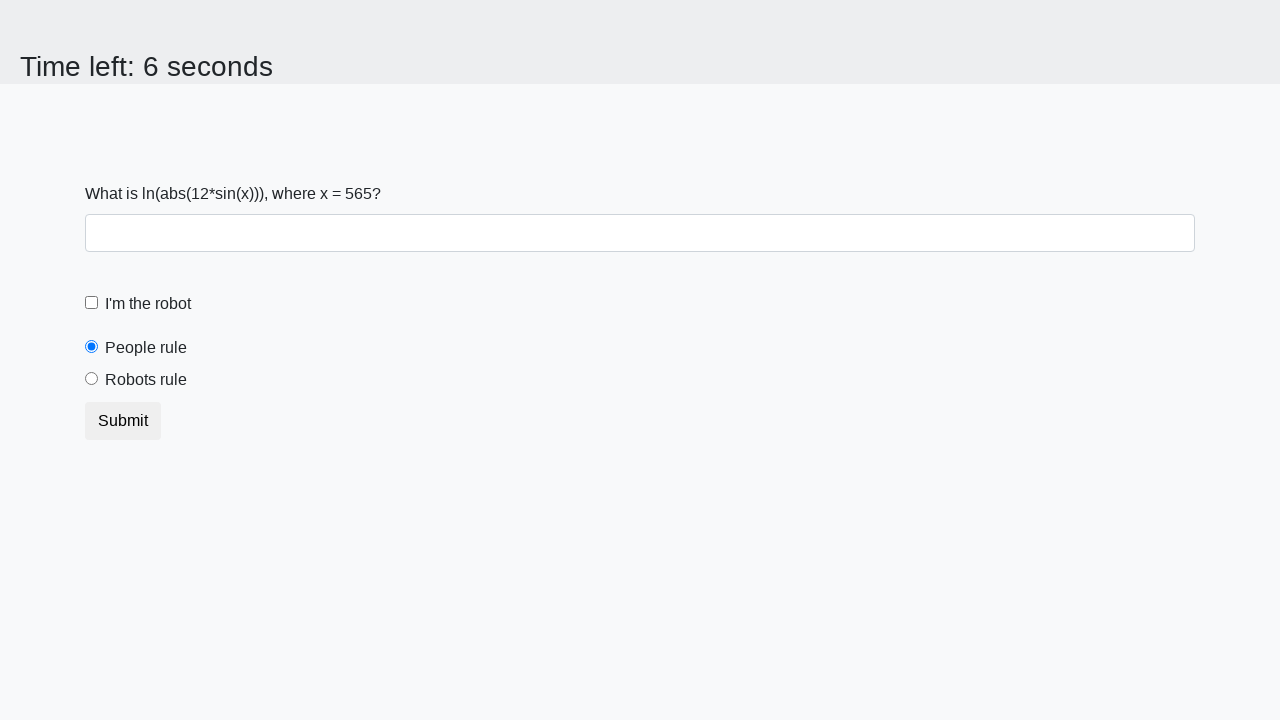

Read input value from page: 565
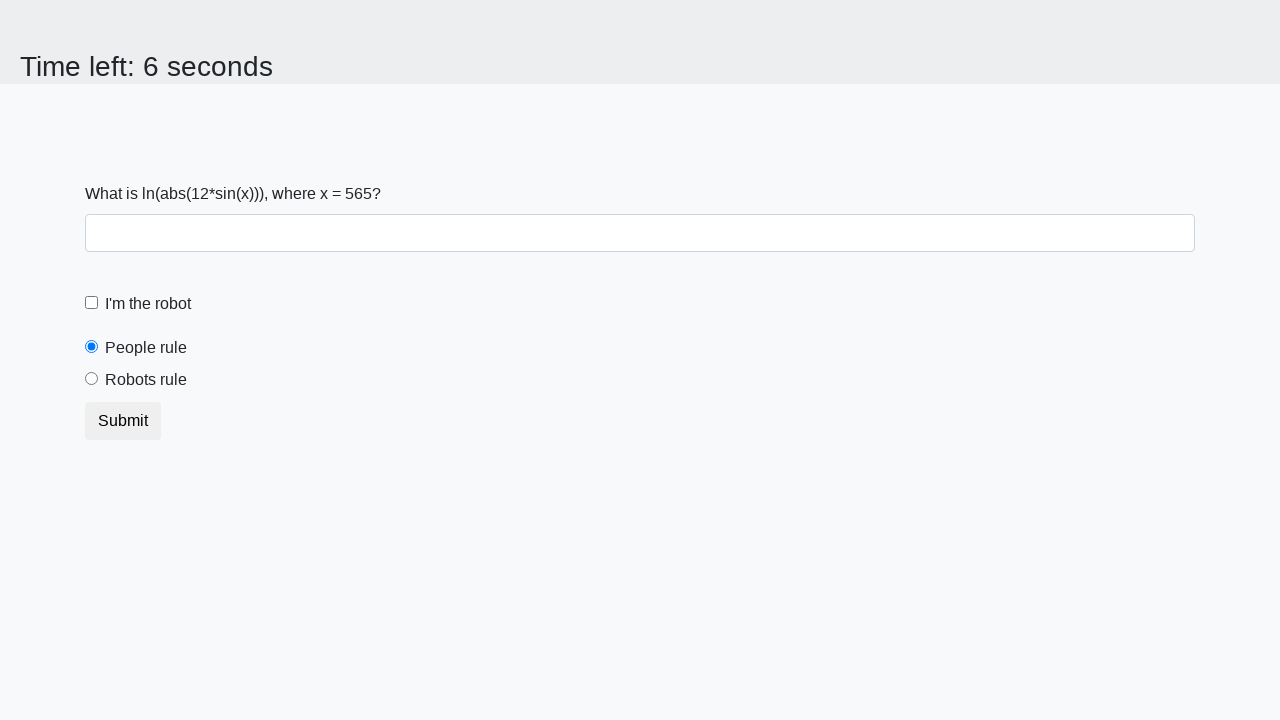

Calculated answer using logarithm and sine functions: 1.7249610614619884
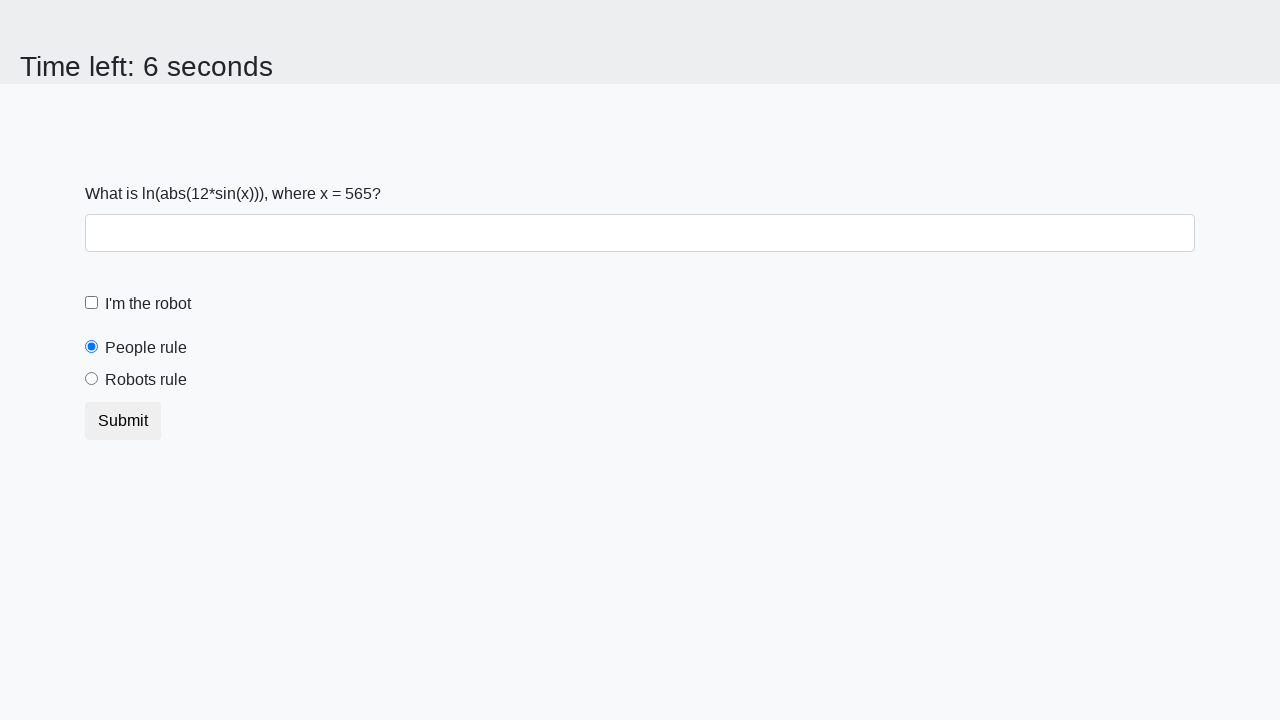

Filled answer field with calculated value: 1.7249610614619884 on #answer
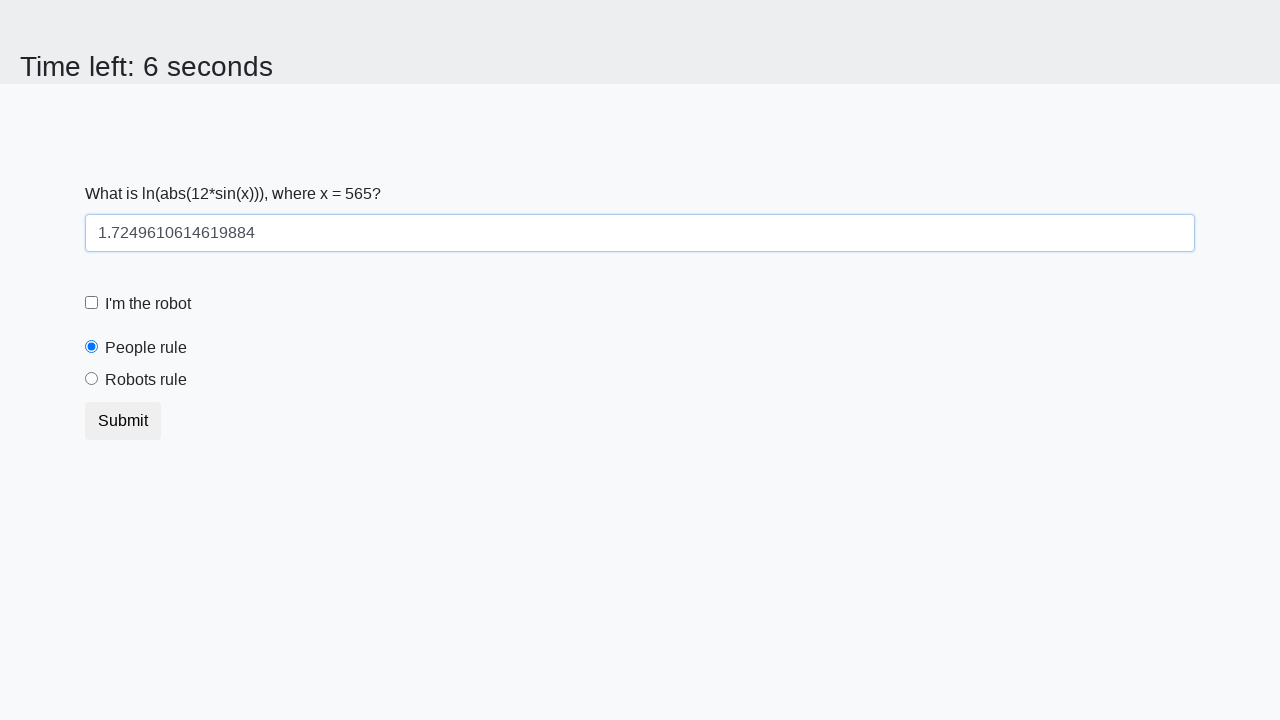

Checked the robot checkbox at (92, 303) on #robotCheckbox
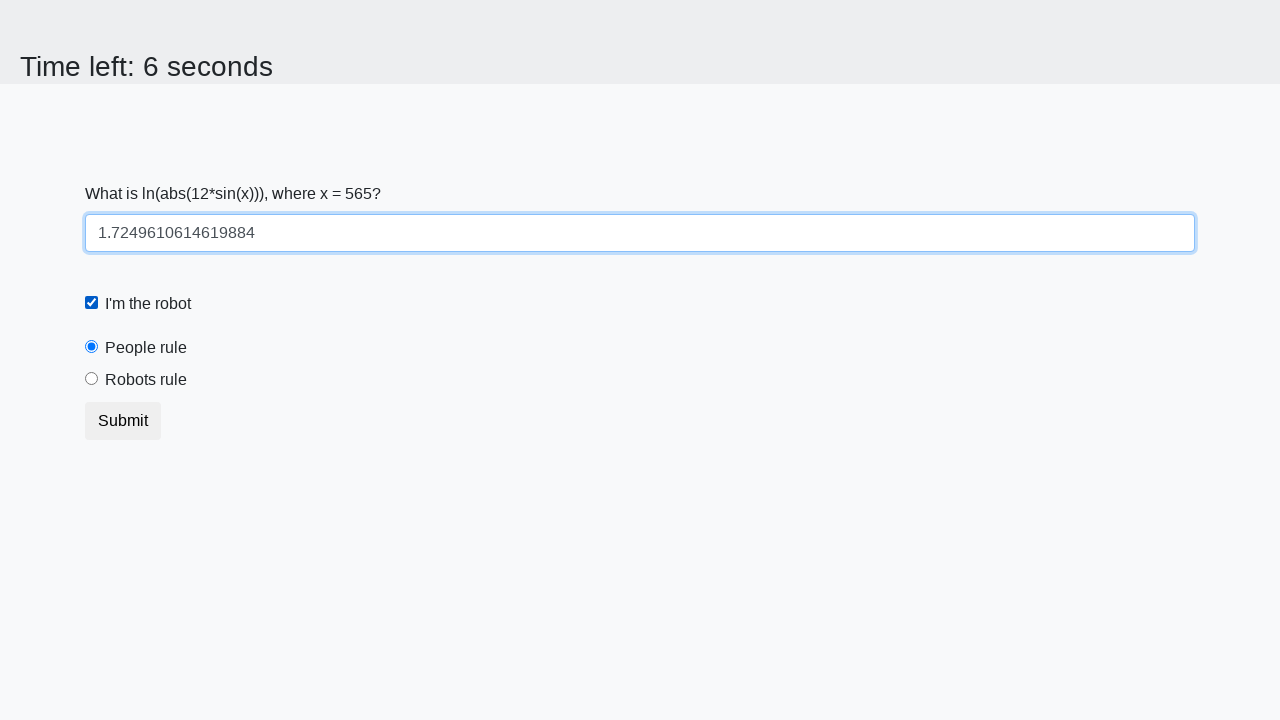

Selected the robots rule radio button at (92, 379) on #robotsRule
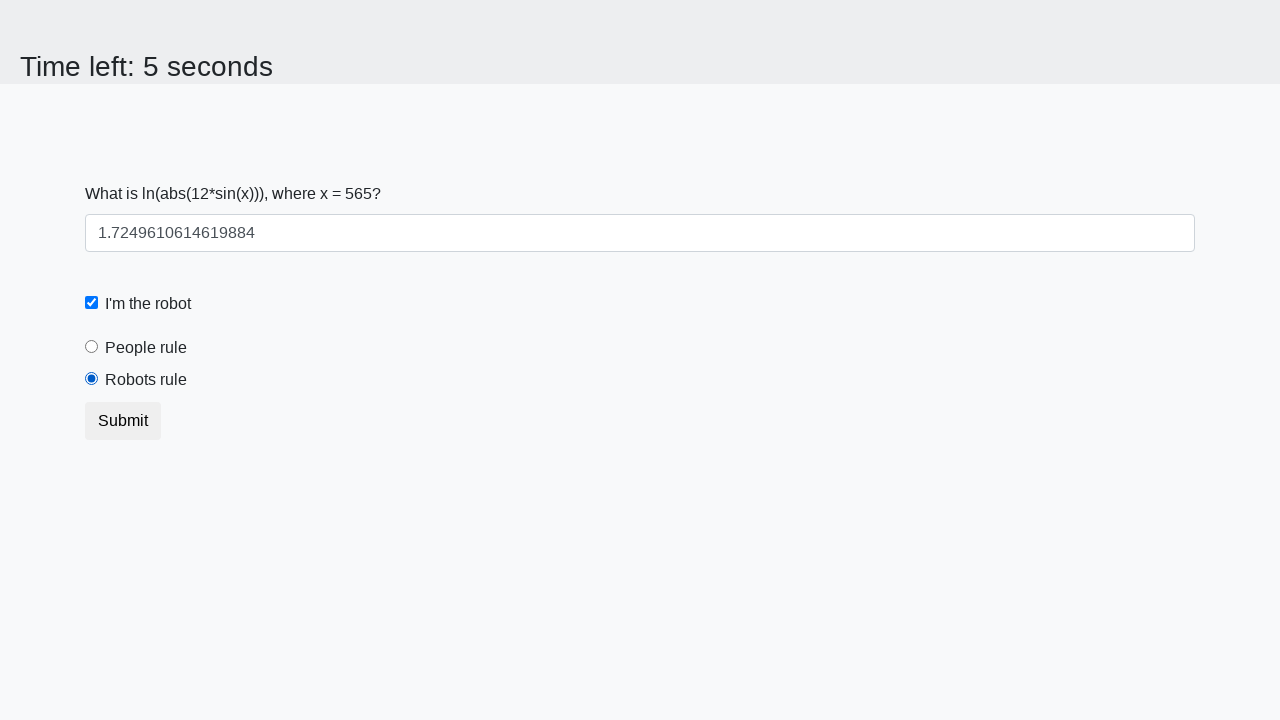

Clicked the submit button to submit the form at (123, 421) on .btn-default
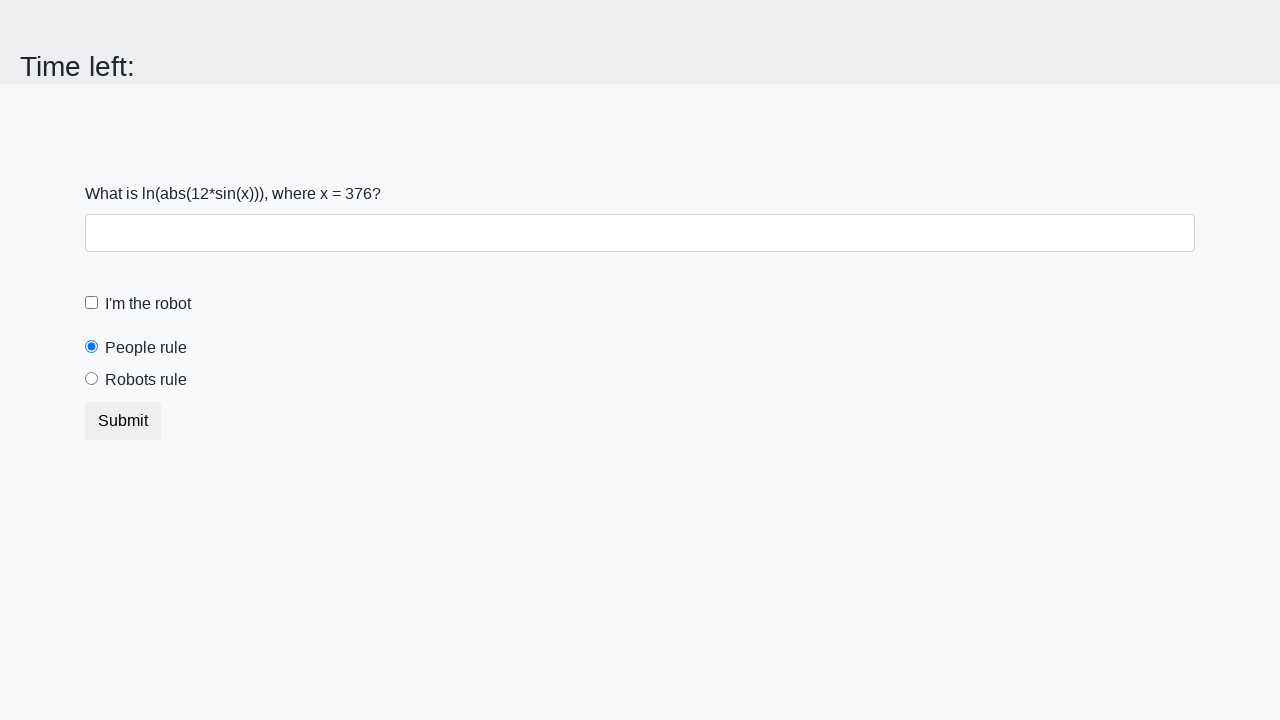

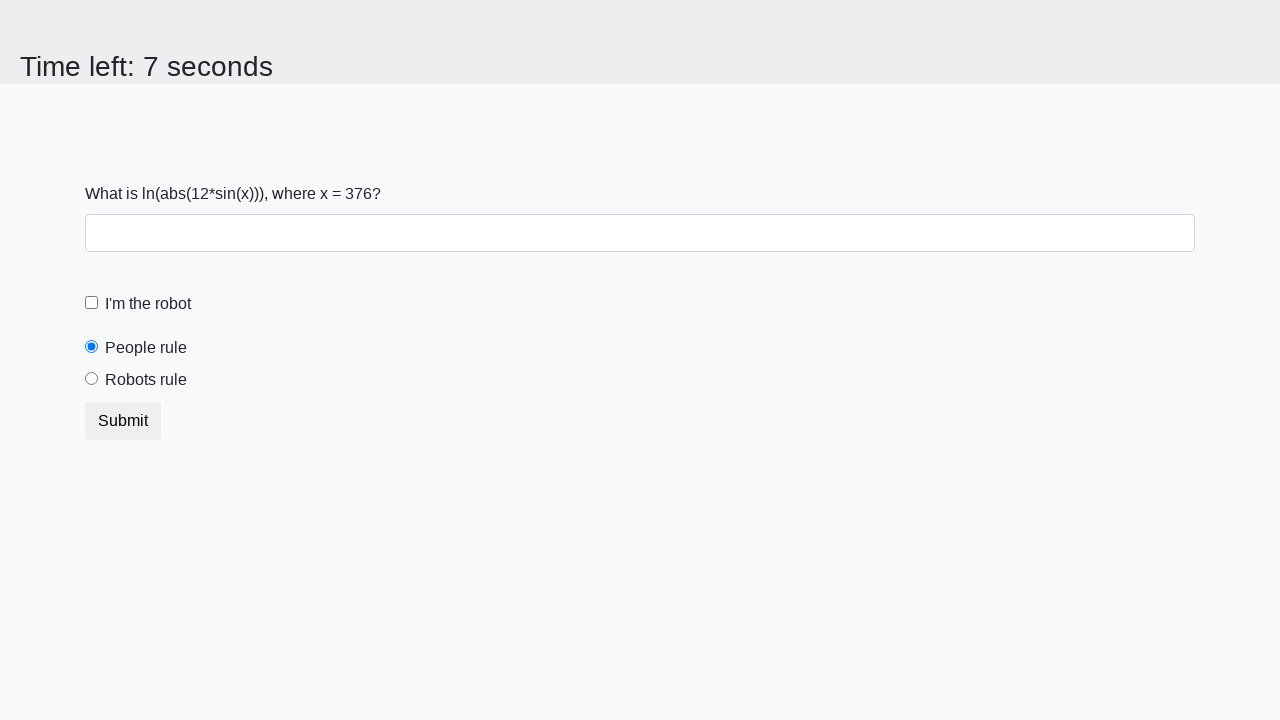